Tests the Enable button functionality on the dynamic controls page by clicking Enable, waiting for the loading bar to disappear, and verifying the input box becomes enabled.

Starting URL: https://practice.cydeo.com/dynamic_controls

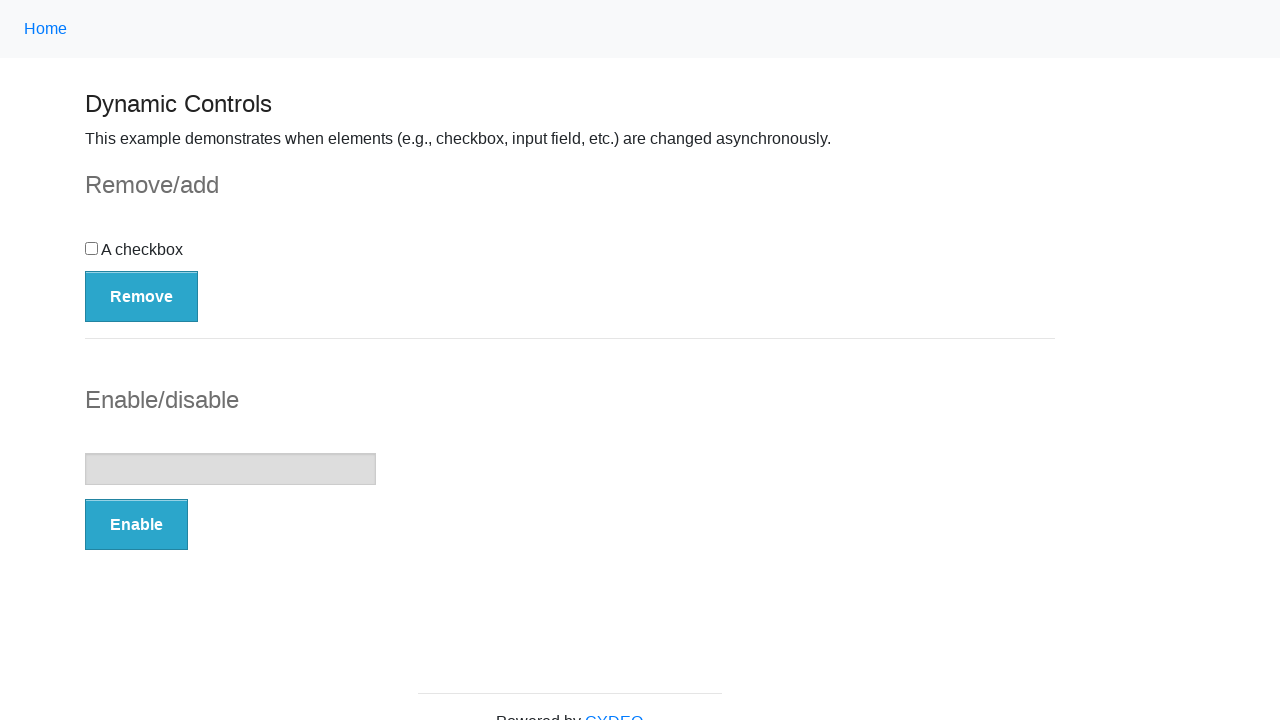

Clicked the Enable button at (136, 525) on button:has-text('Enable')
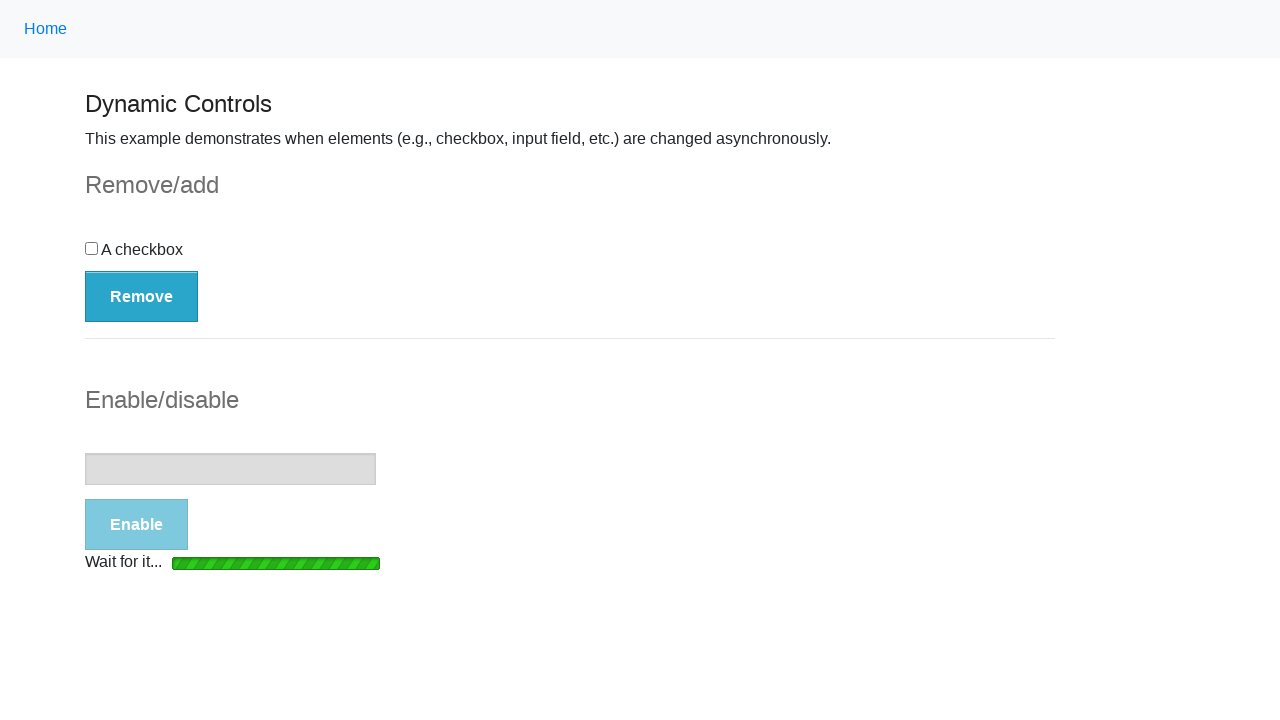

Loading bar disappeared
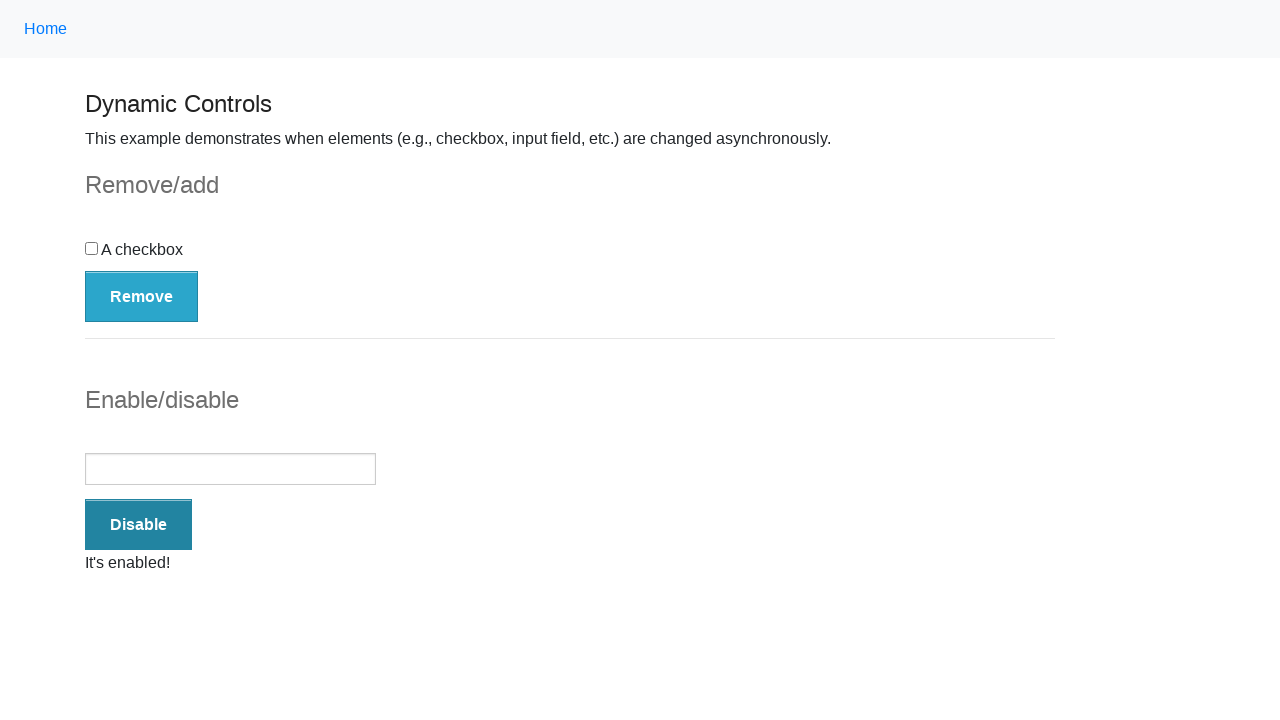

Input box became visible
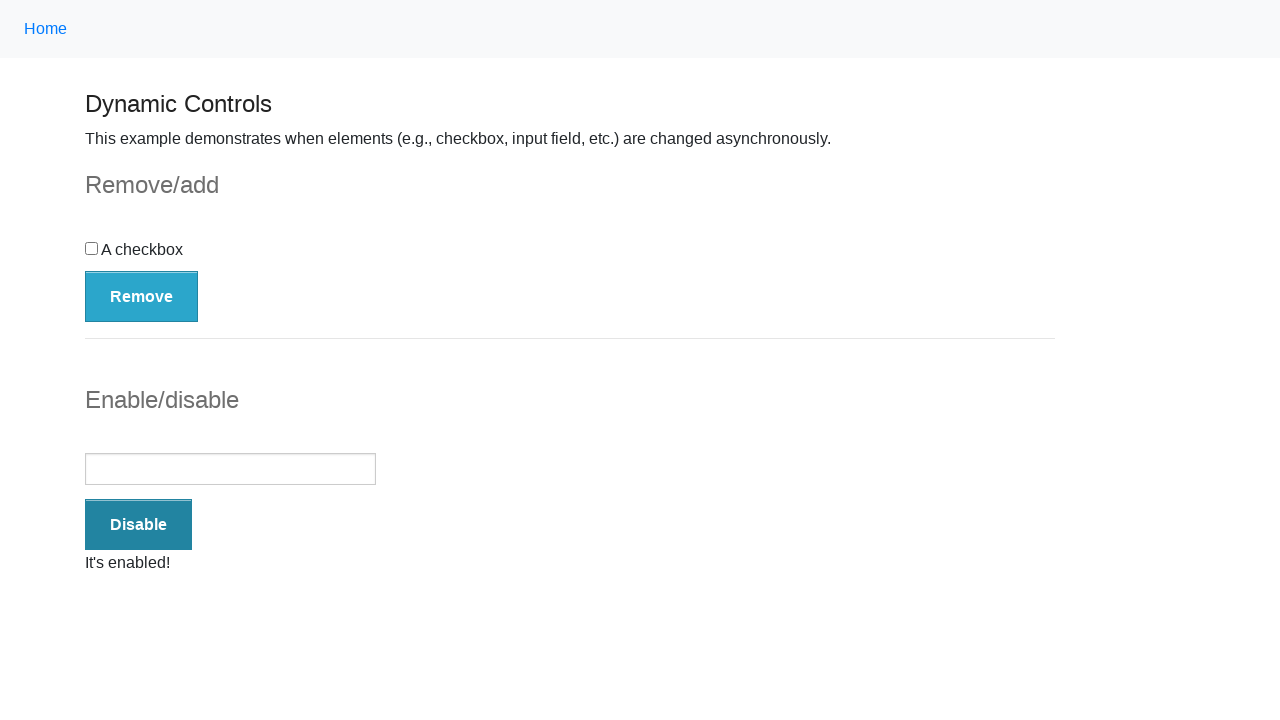

Verified input box is enabled
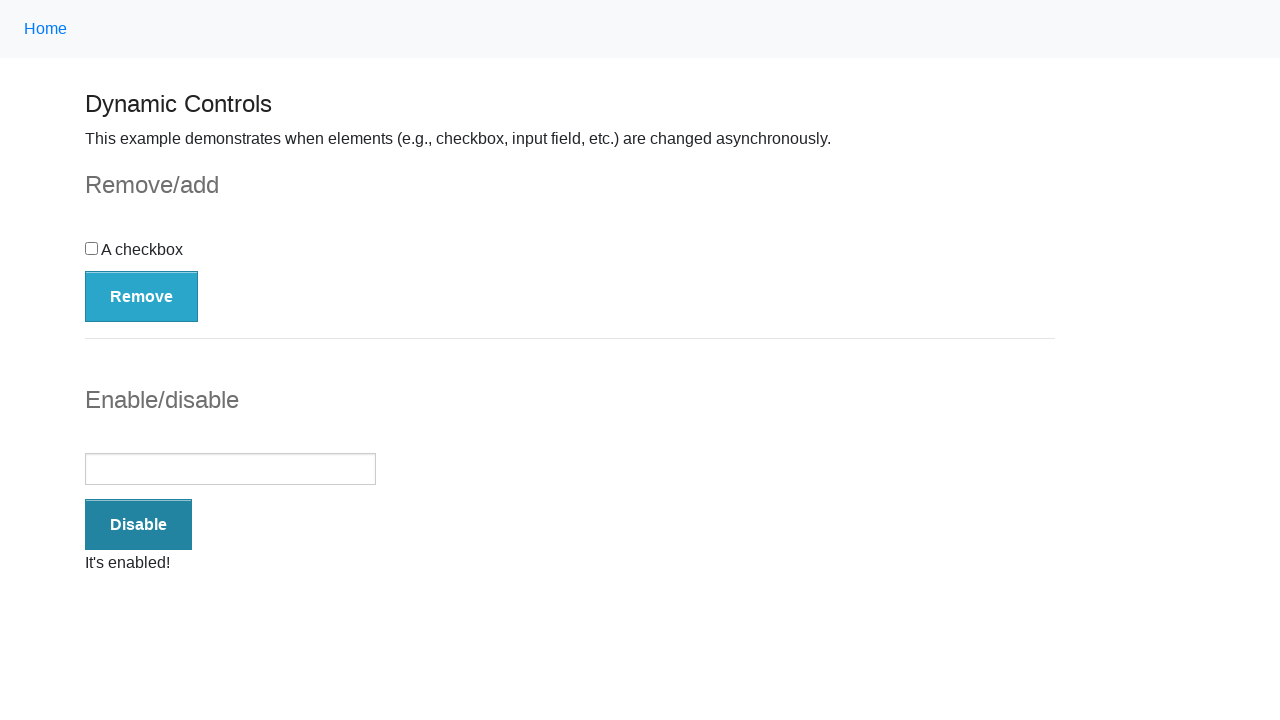

Success message became visible
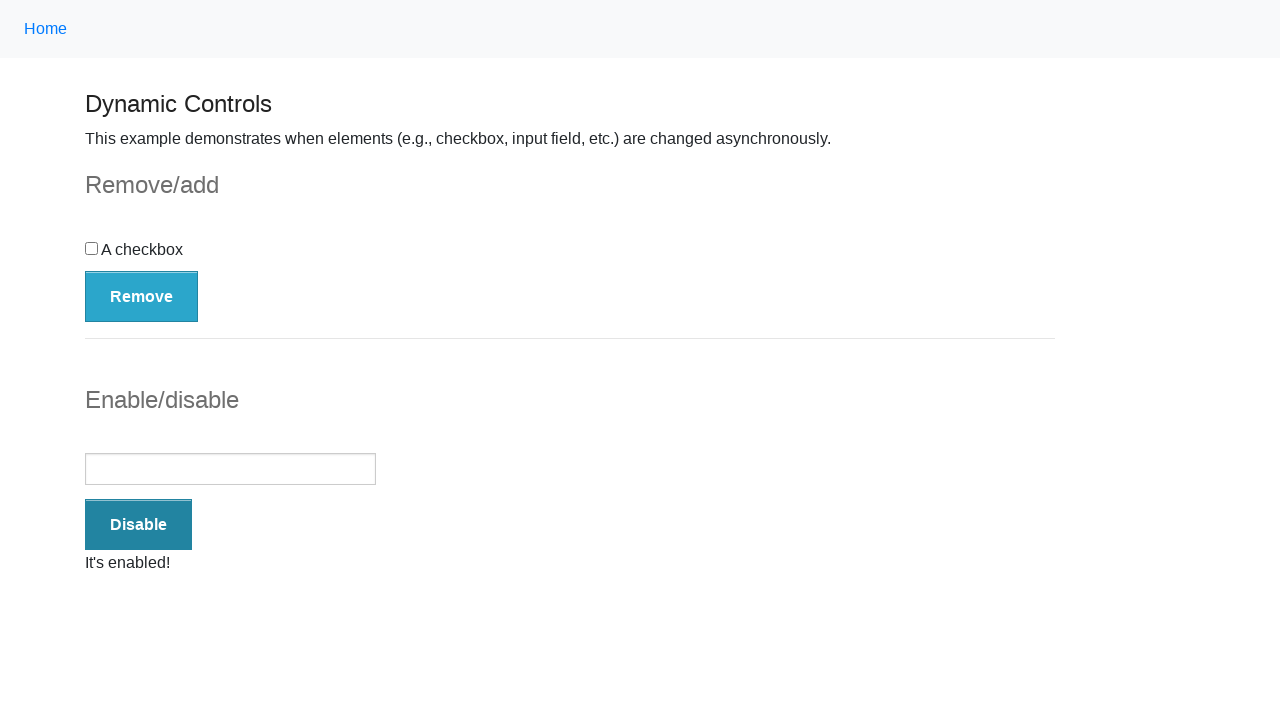

Verified success message displays 'It's enabled!'
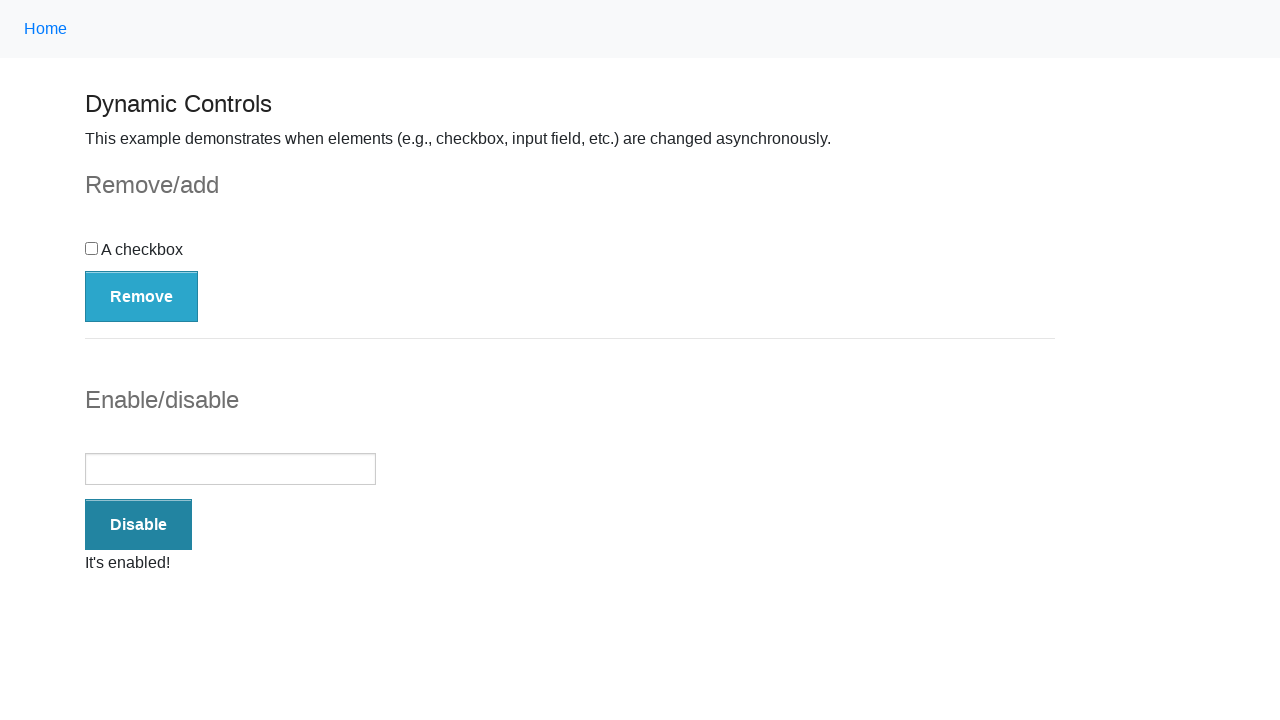

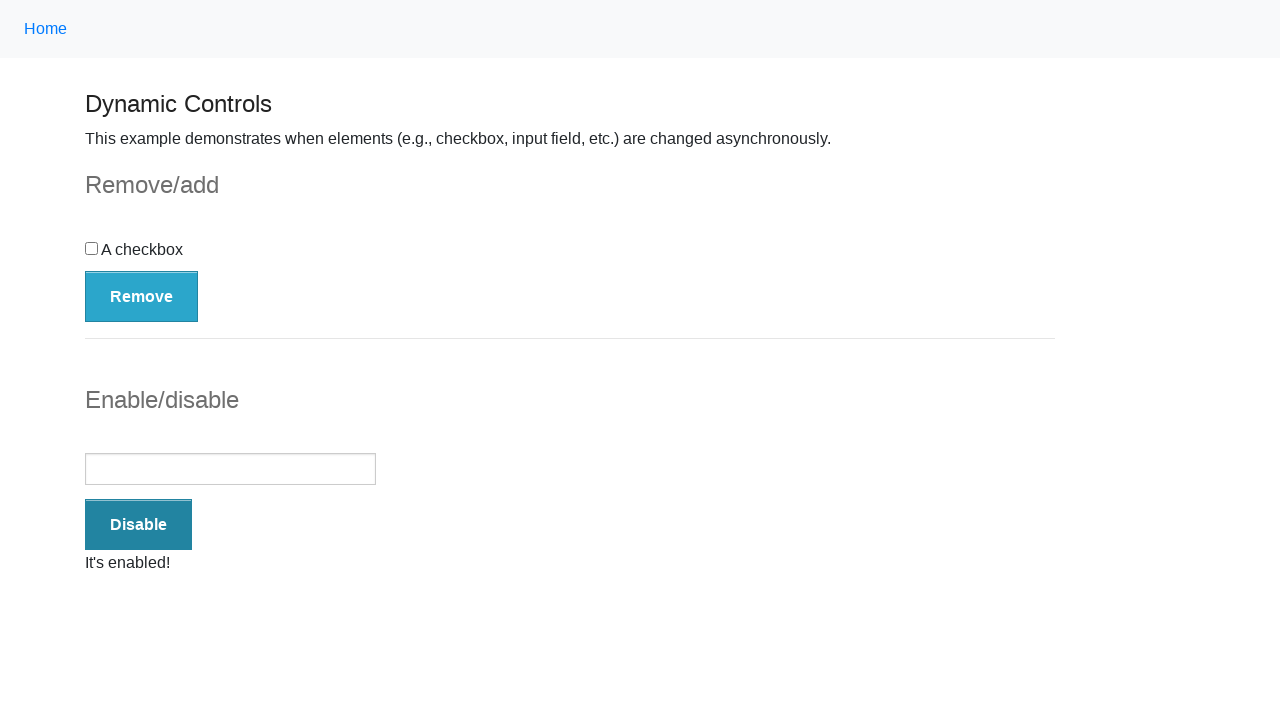